Opens multiple links from the footer in new tabs using keyboard shortcuts, then closes all opened windows

Starting URL: http://www.qaclickacademy.com/practice.php

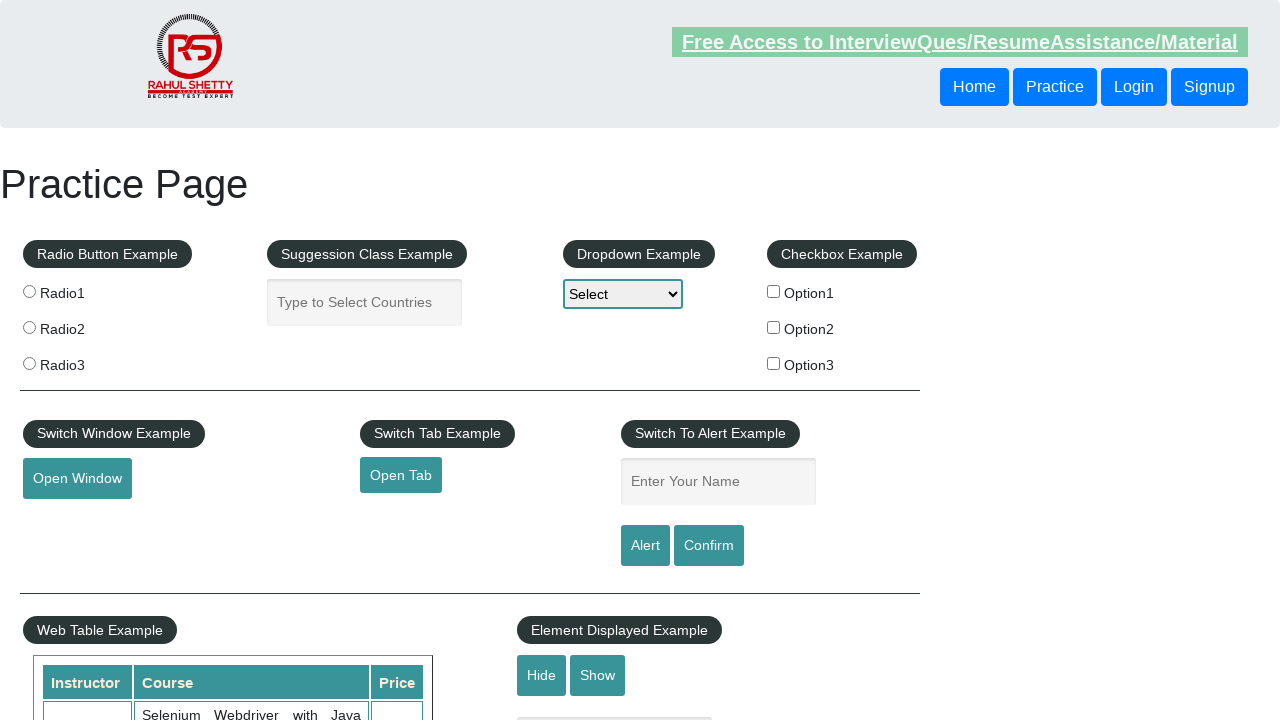

Located footer section with ID 'gf-BIG'
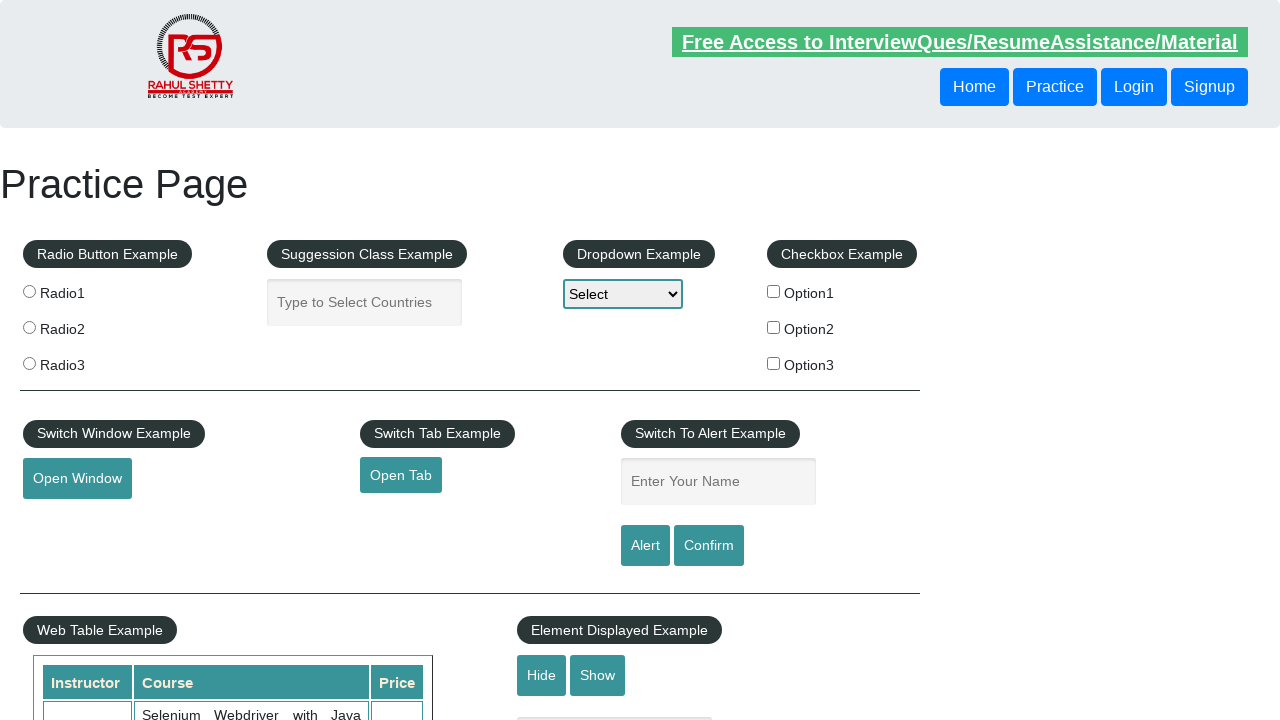

Located first column in footer
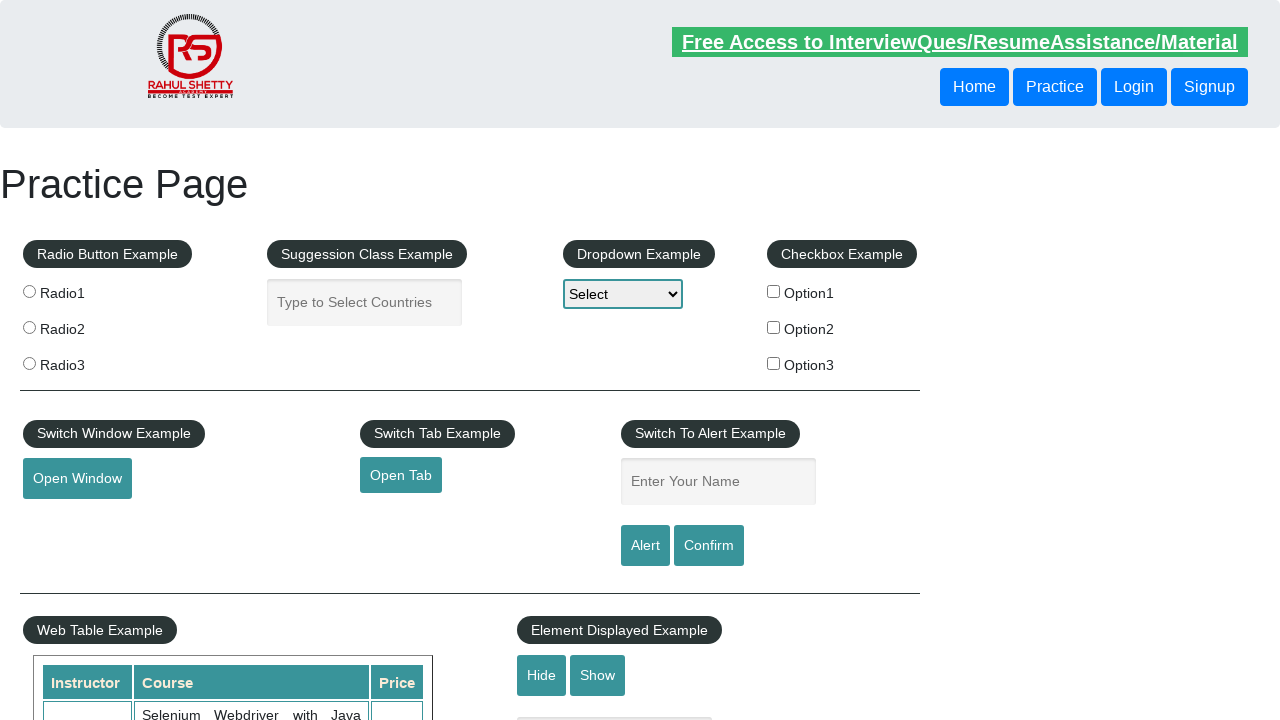

Located all links in footer column
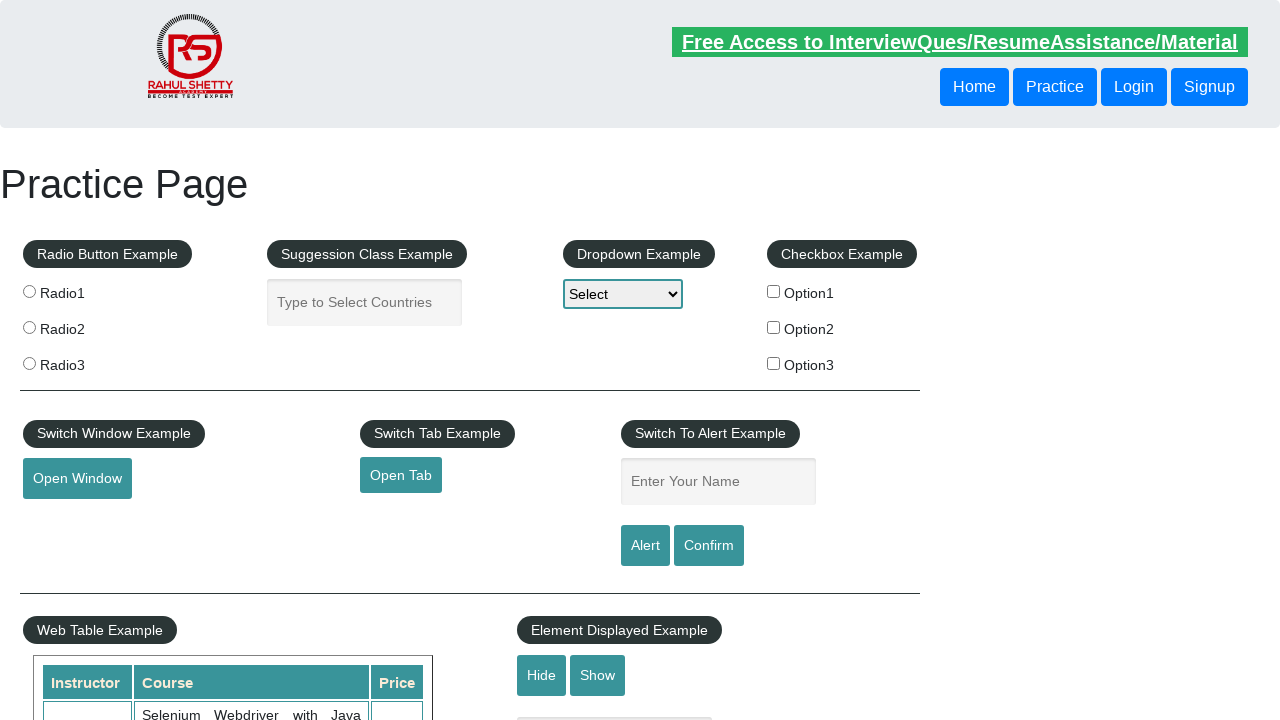

Found 0 links in footer column
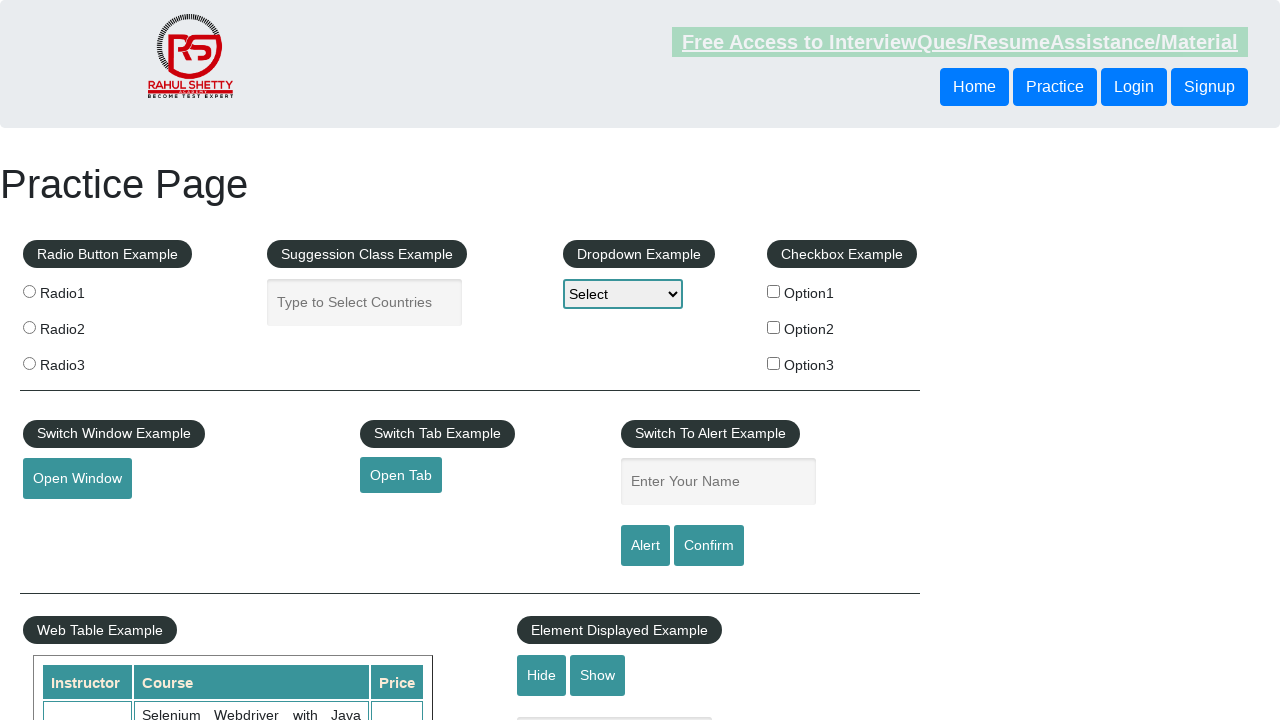

Retrieved all 1 open pages/tabs
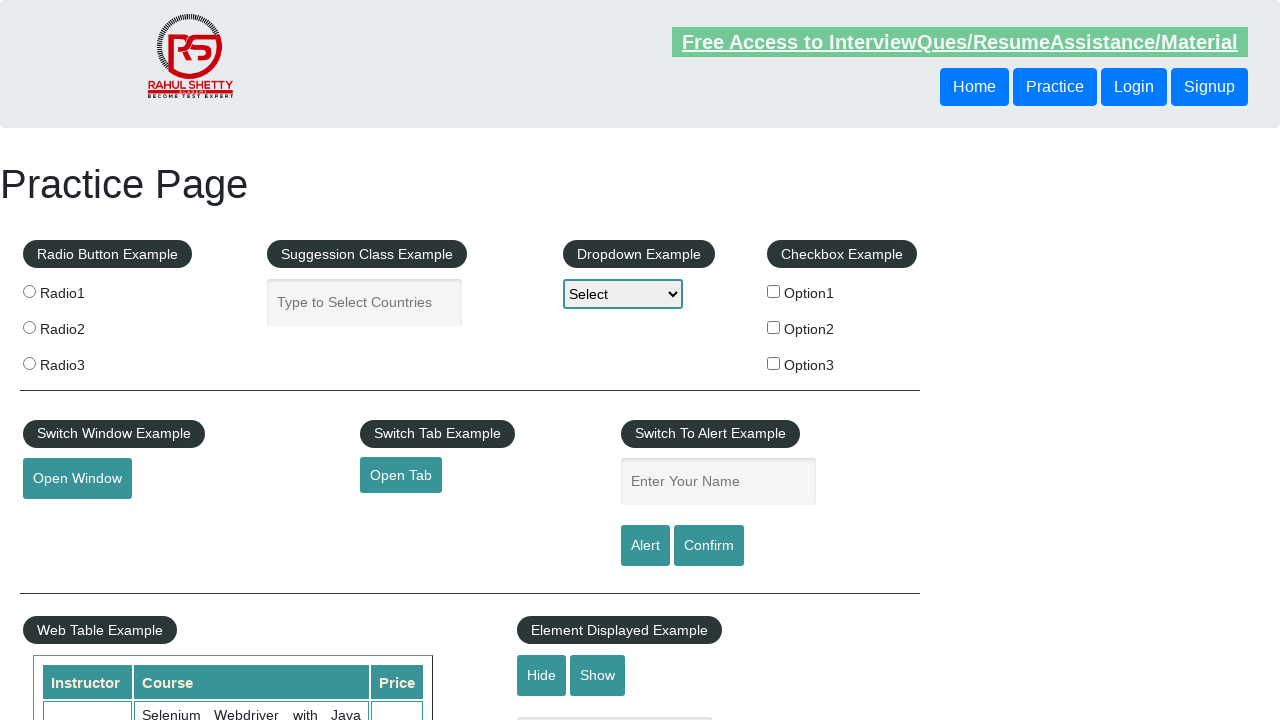

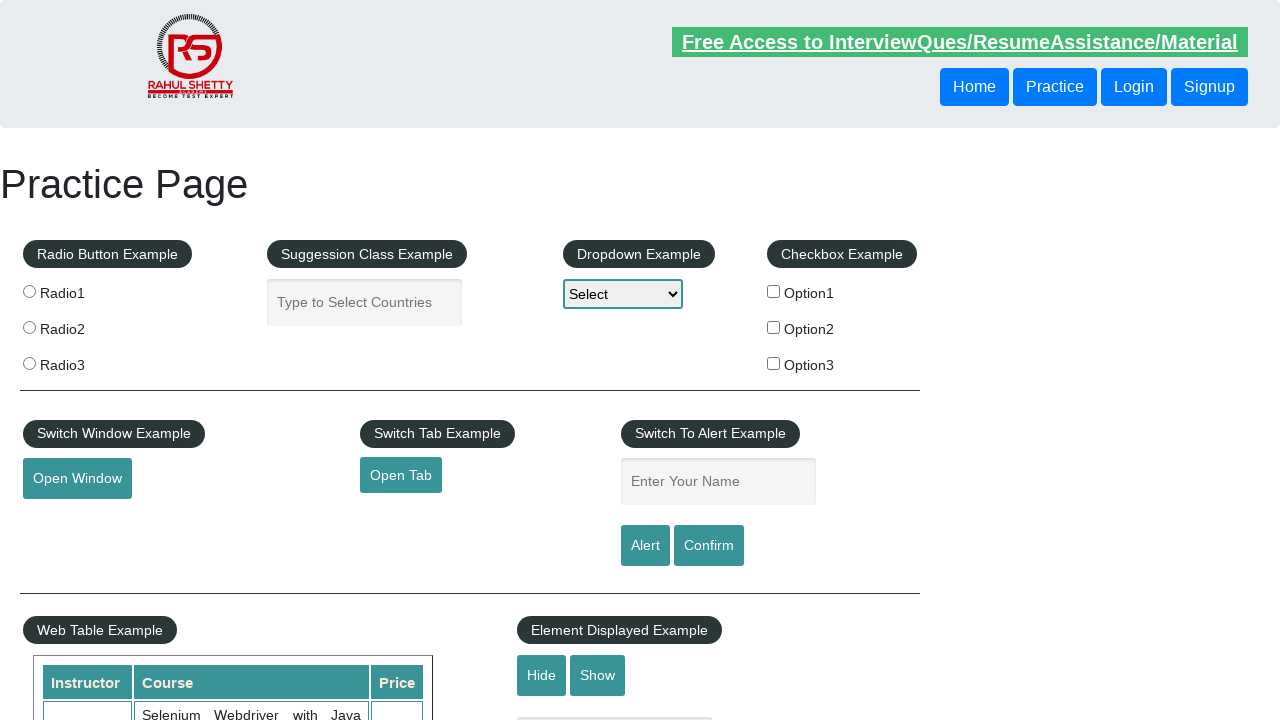